Tests the clipboard copy functionality on clipboardjs.com by clicking the copy button to trigger the clipboard action

Starting URL: https://clipboardjs.com/

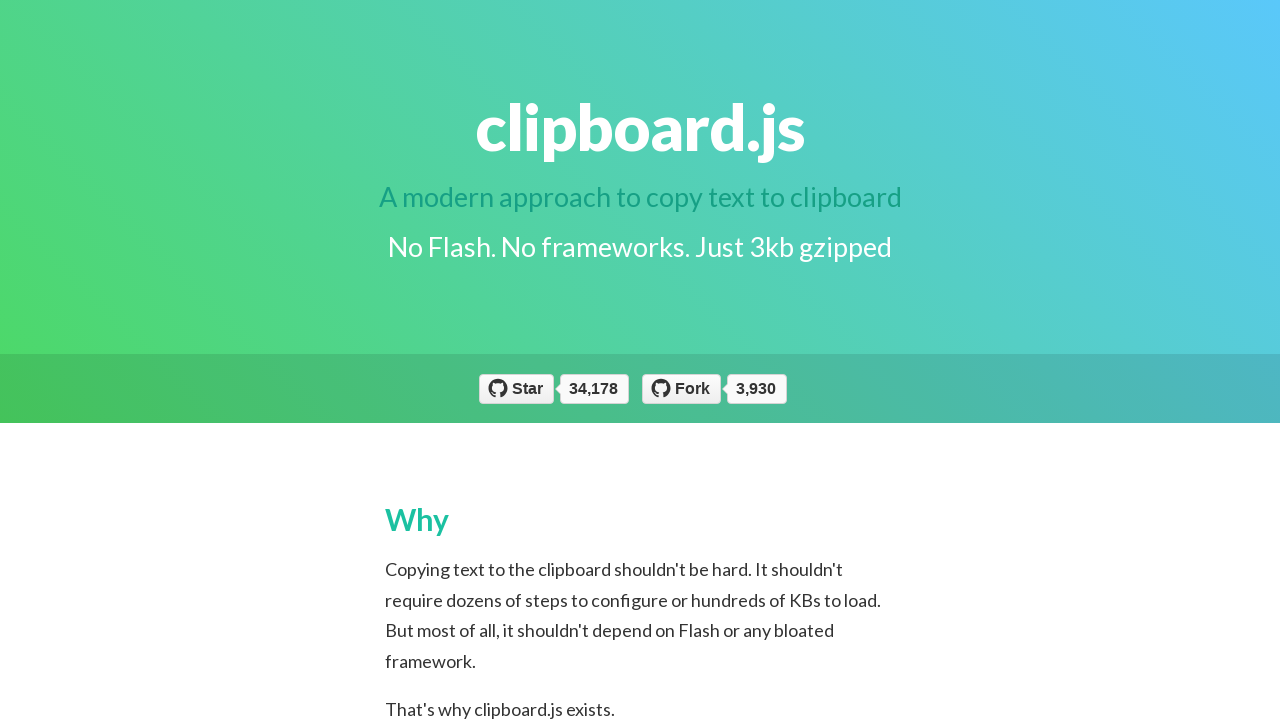

Navigated to clipboardjs.com
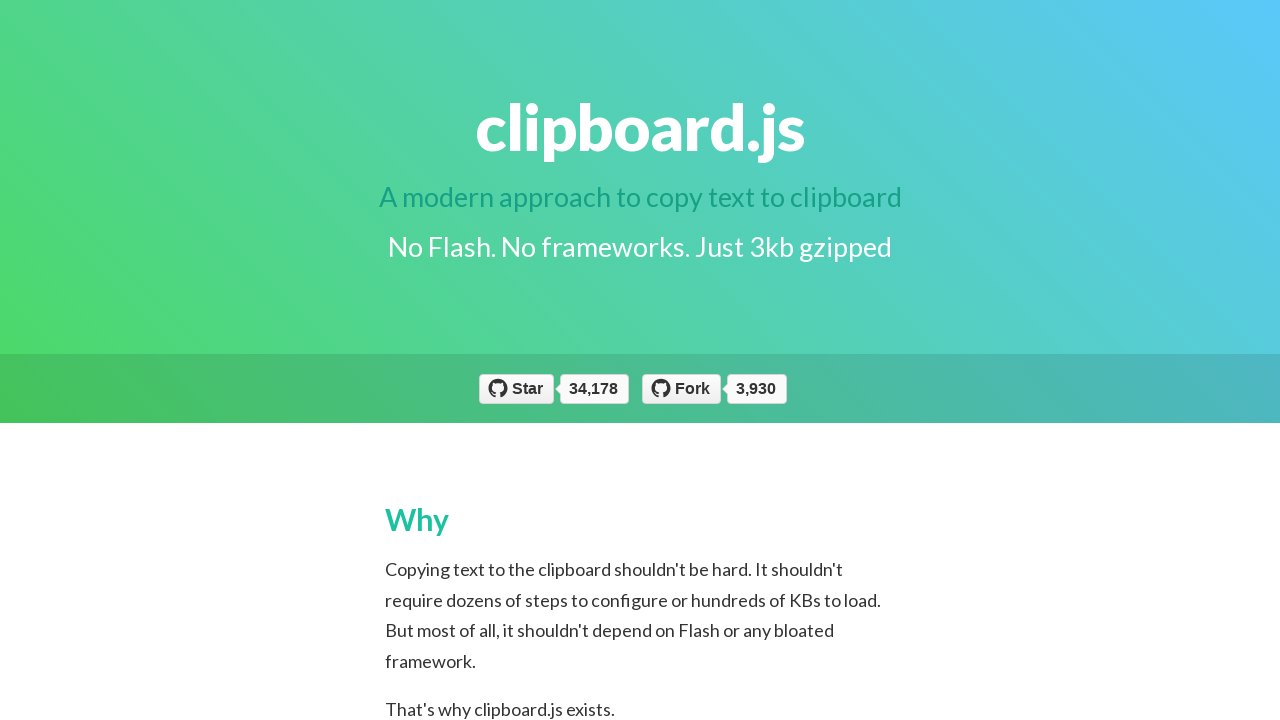

Clicked copy button with data-clipboard-action='copy' attribute at (474, 360) on //button[@data-clipboard-action='copy']
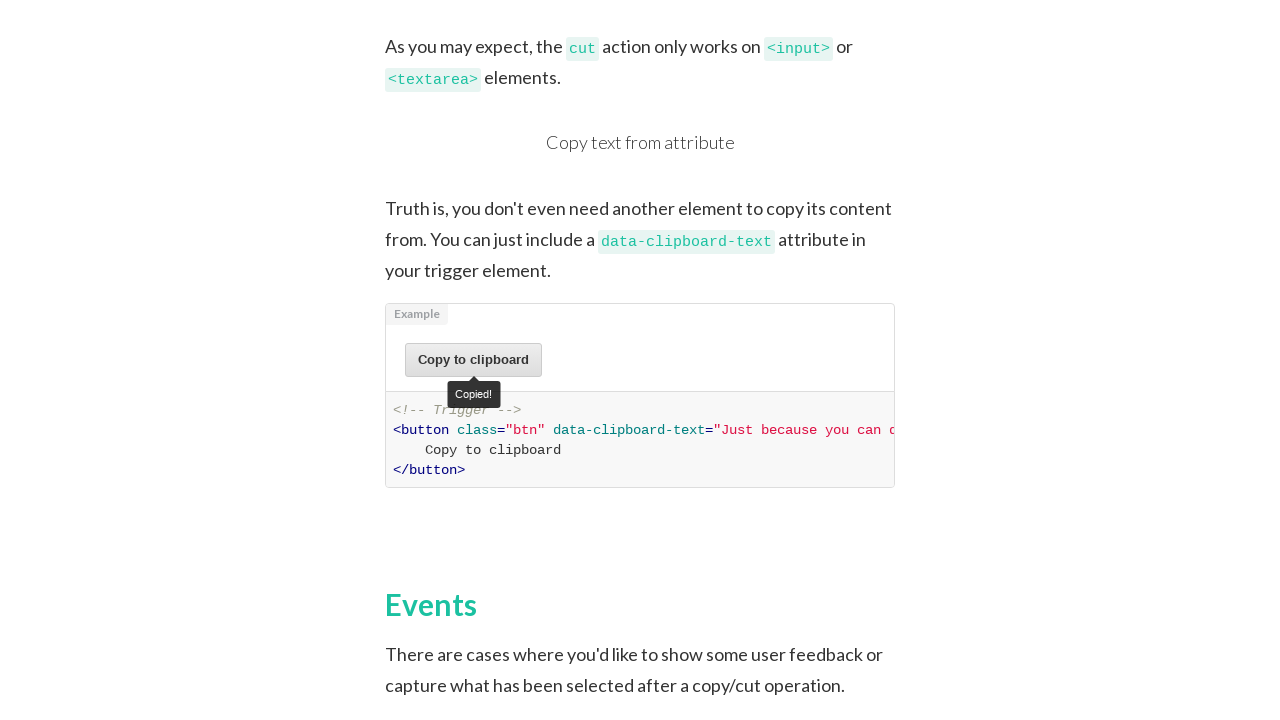

Clicked copy button that targets #foo element at (856, 361) on button[data-clipboard-target='#foo']
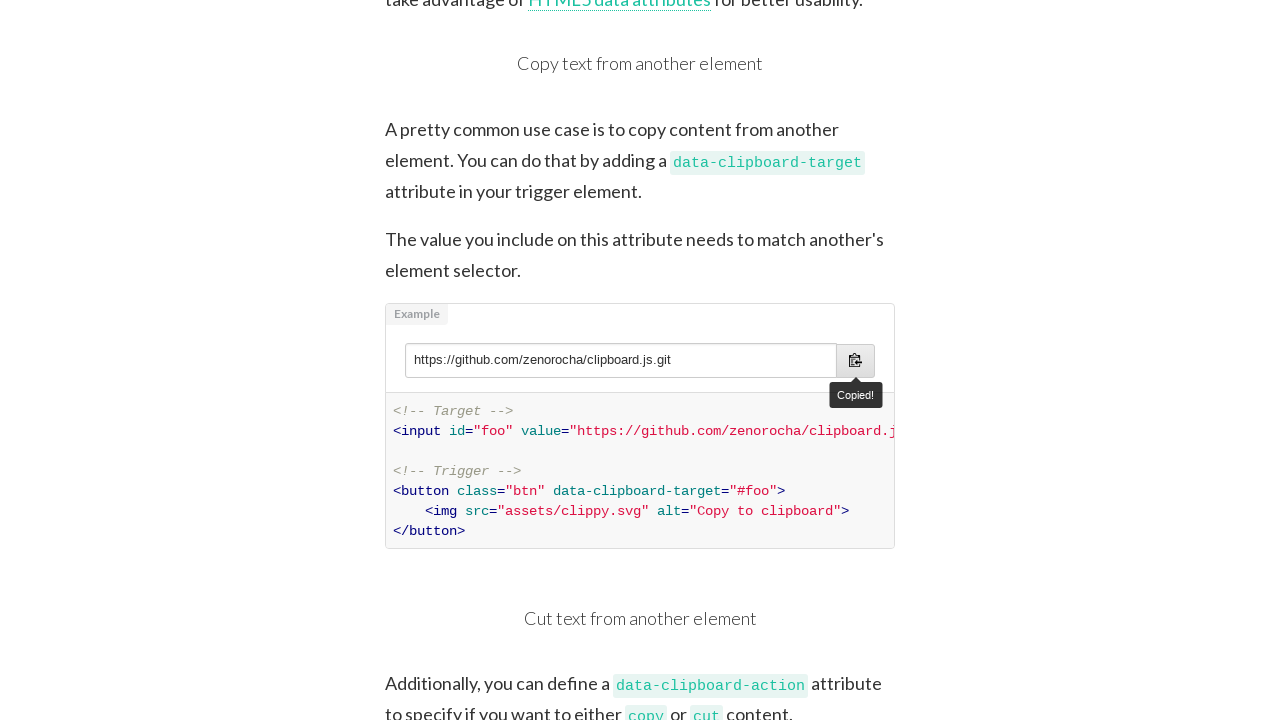

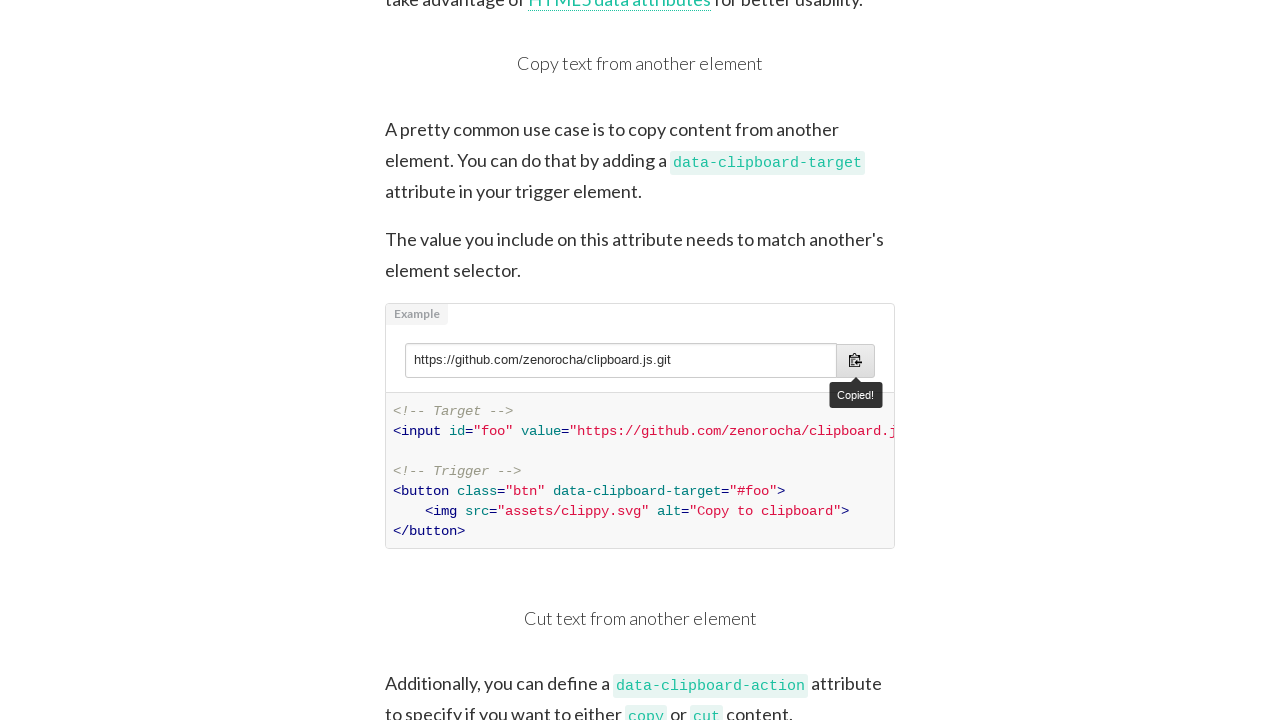